Tests editing a todo item by double-clicking, changing text, and pressing Enter

Starting URL: https://demo.playwright.dev/todomvc

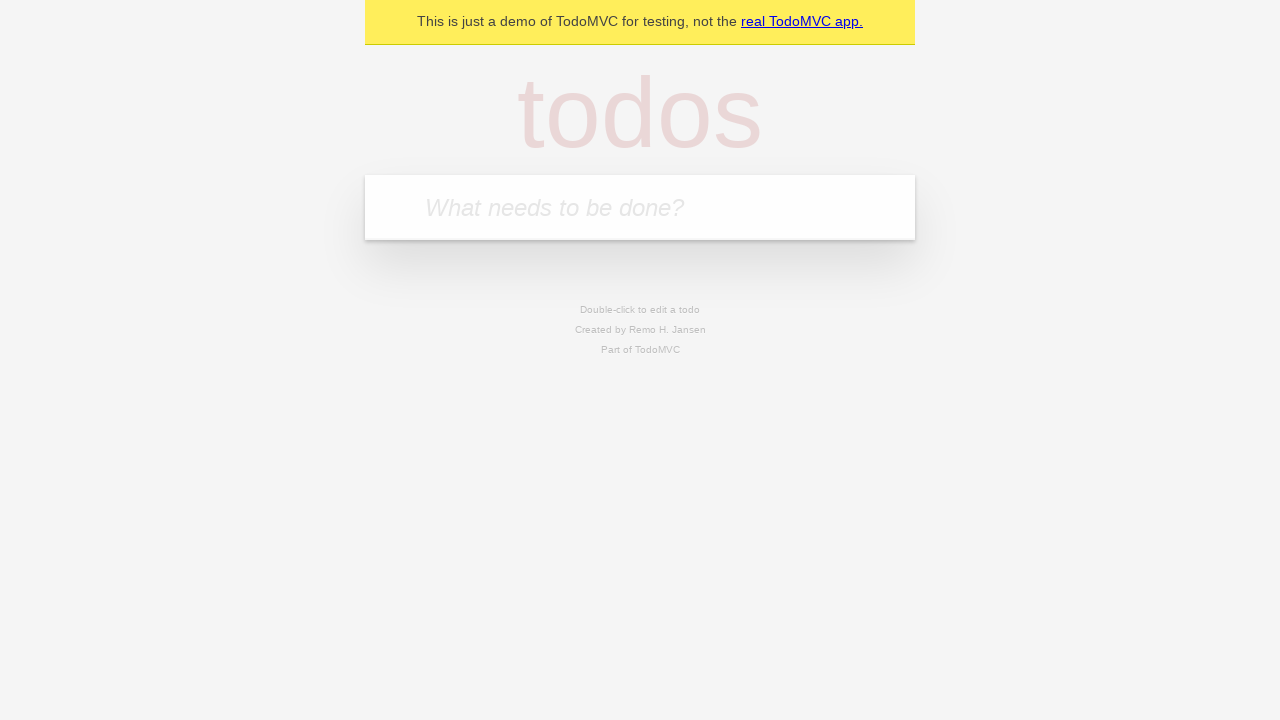

Navigated to TodoMVC demo application
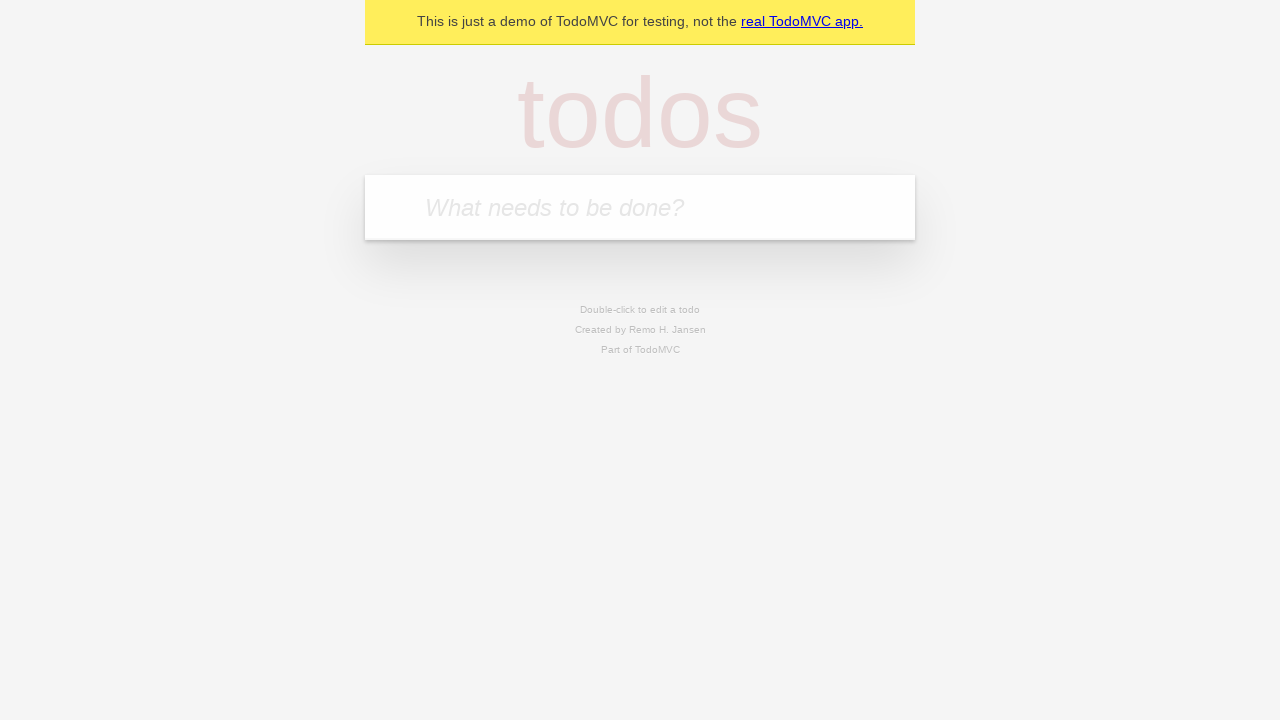

Located the todo input field
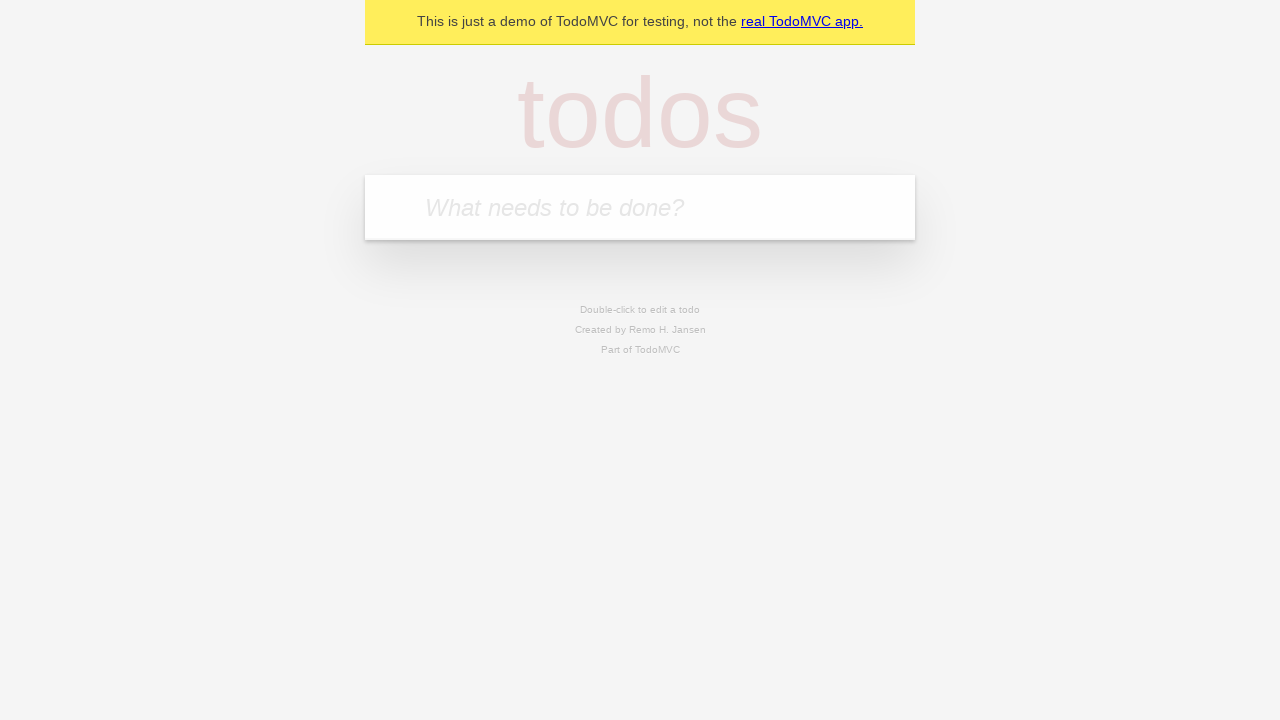

Filled first todo item: 'feed the cat' on internal:attr=[placeholder="What needs to be done?"i]
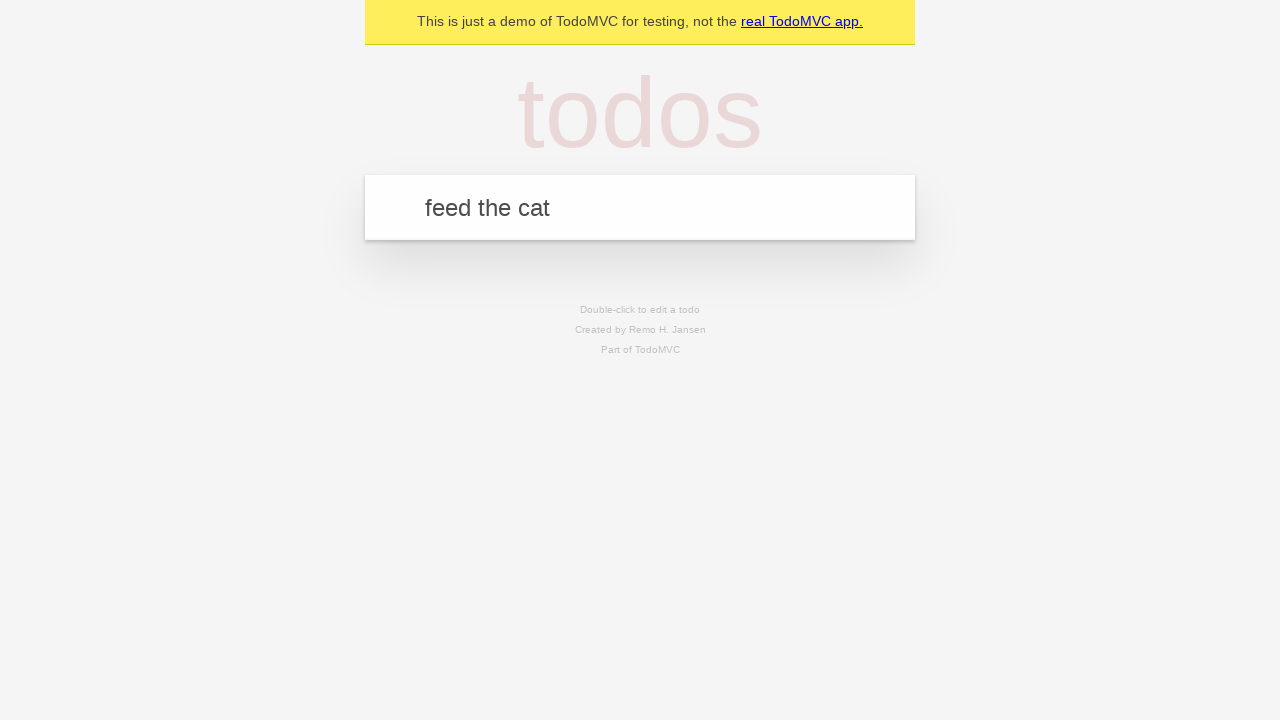

Pressed Enter to create first todo on internal:attr=[placeholder="What needs to be done?"i]
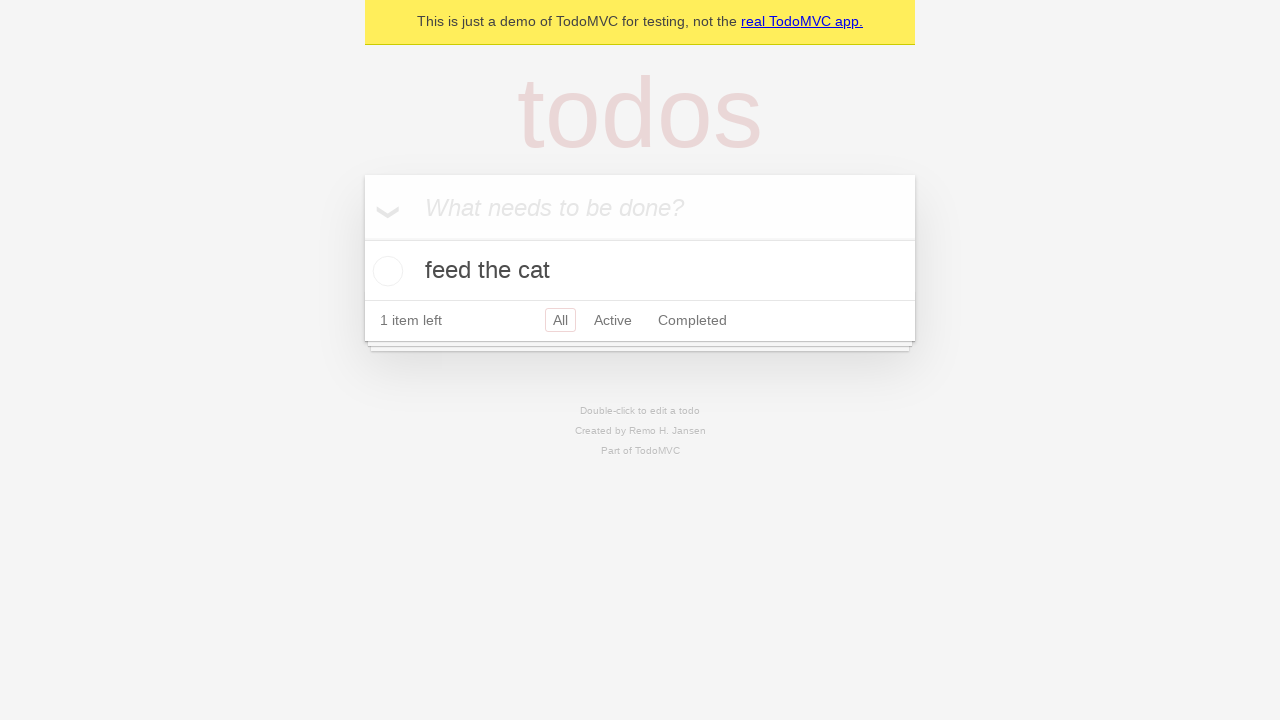

Filled second todo item: 'book a doctors appointment' on internal:attr=[placeholder="What needs to be done?"i]
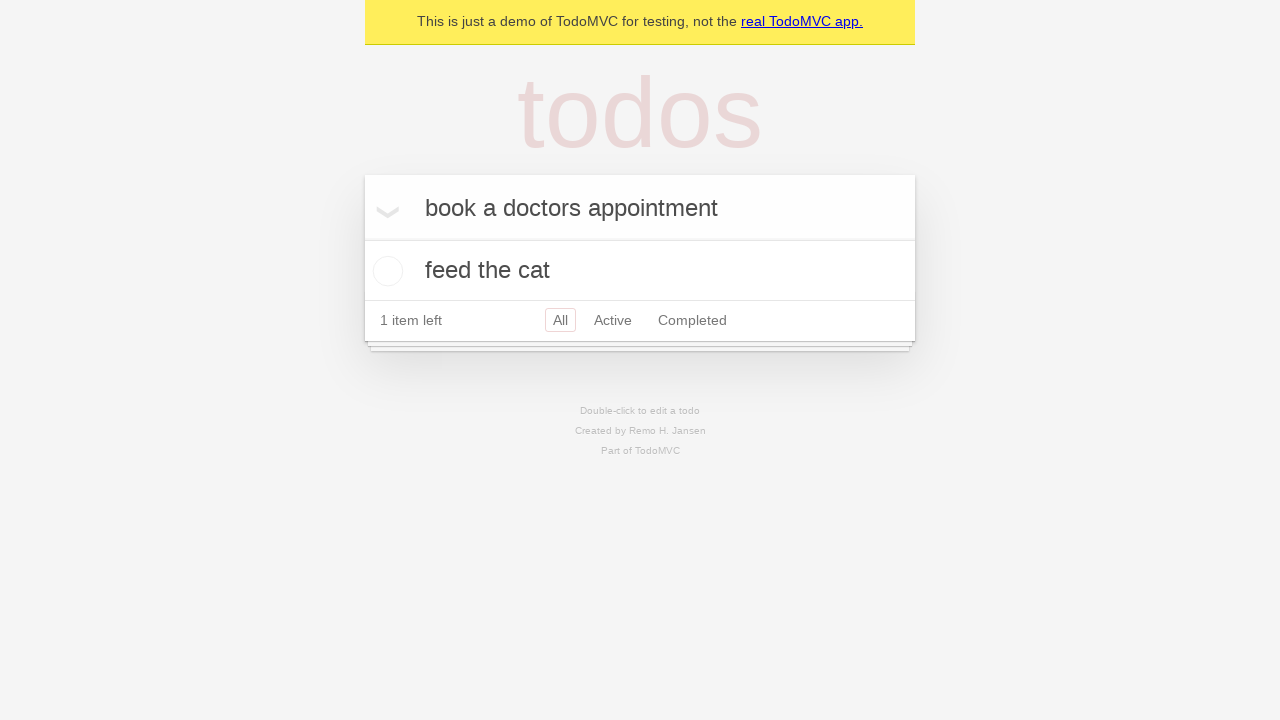

Pressed Enter to create second todo on internal:attr=[placeholder="What needs to be done?"i]
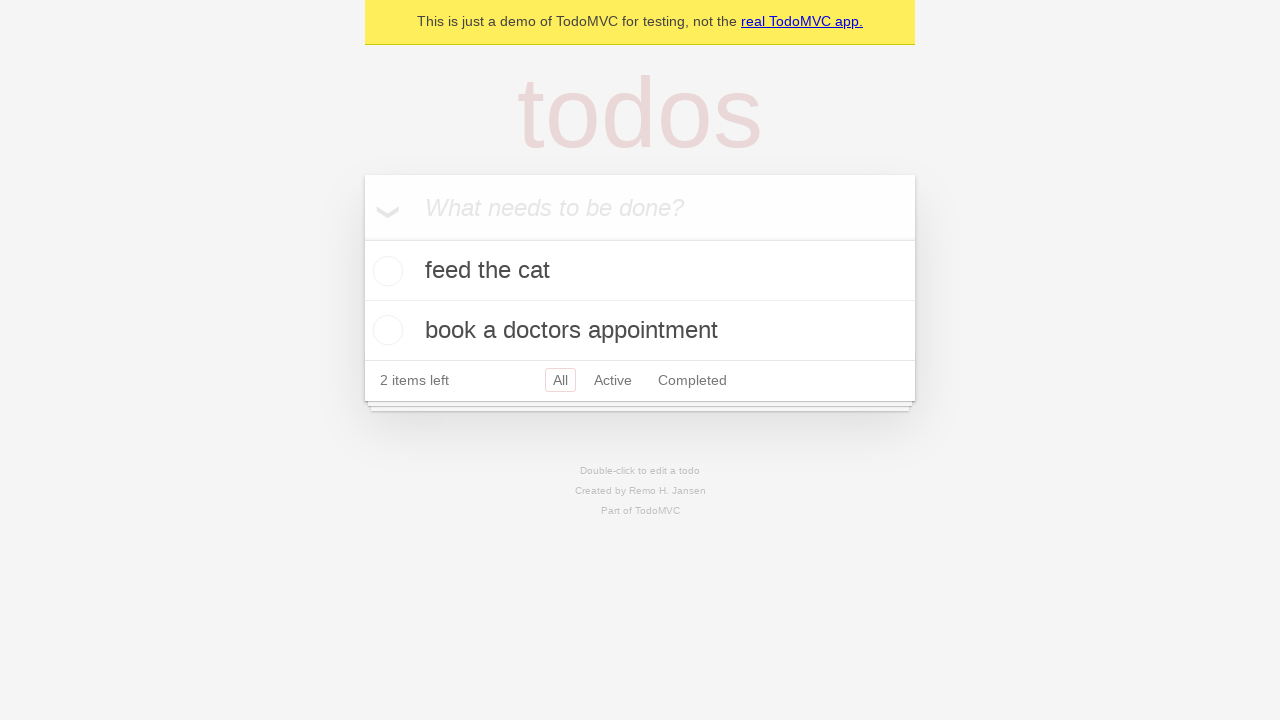

Filled third todo item: 'buy groceries' on internal:attr=[placeholder="What needs to be done?"i]
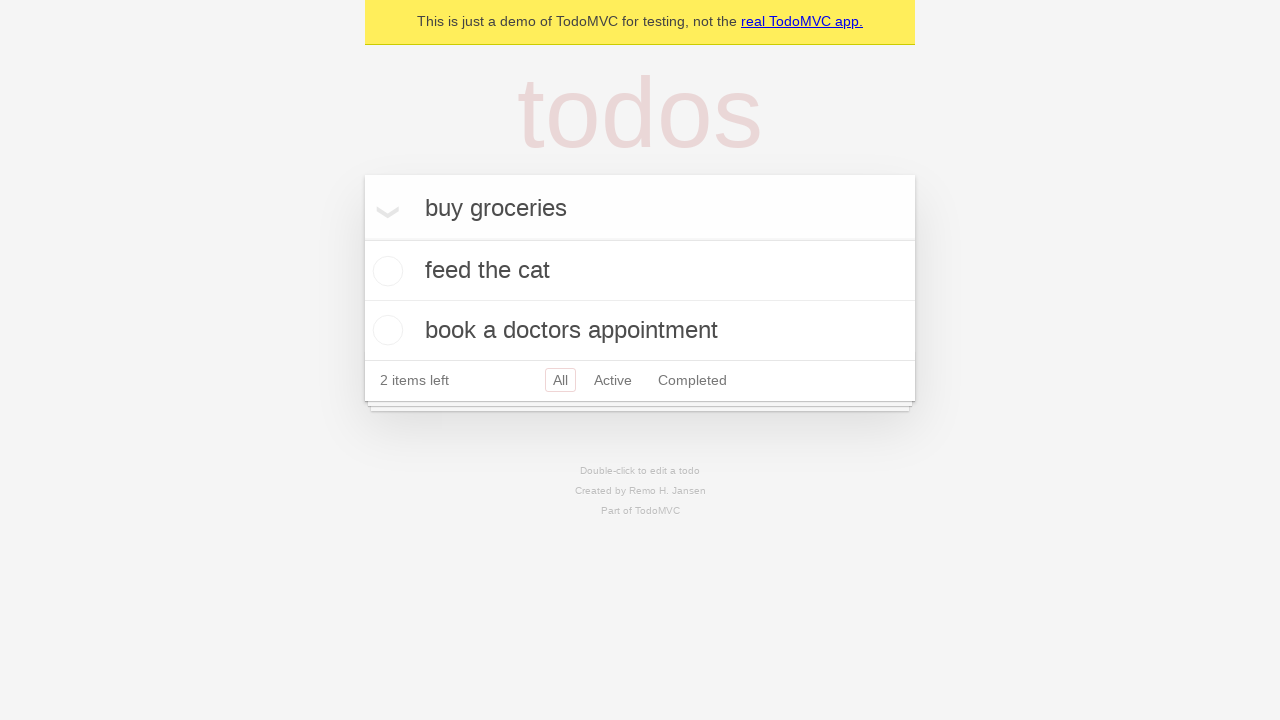

Pressed Enter to create third todo on internal:attr=[placeholder="What needs to be done?"i]
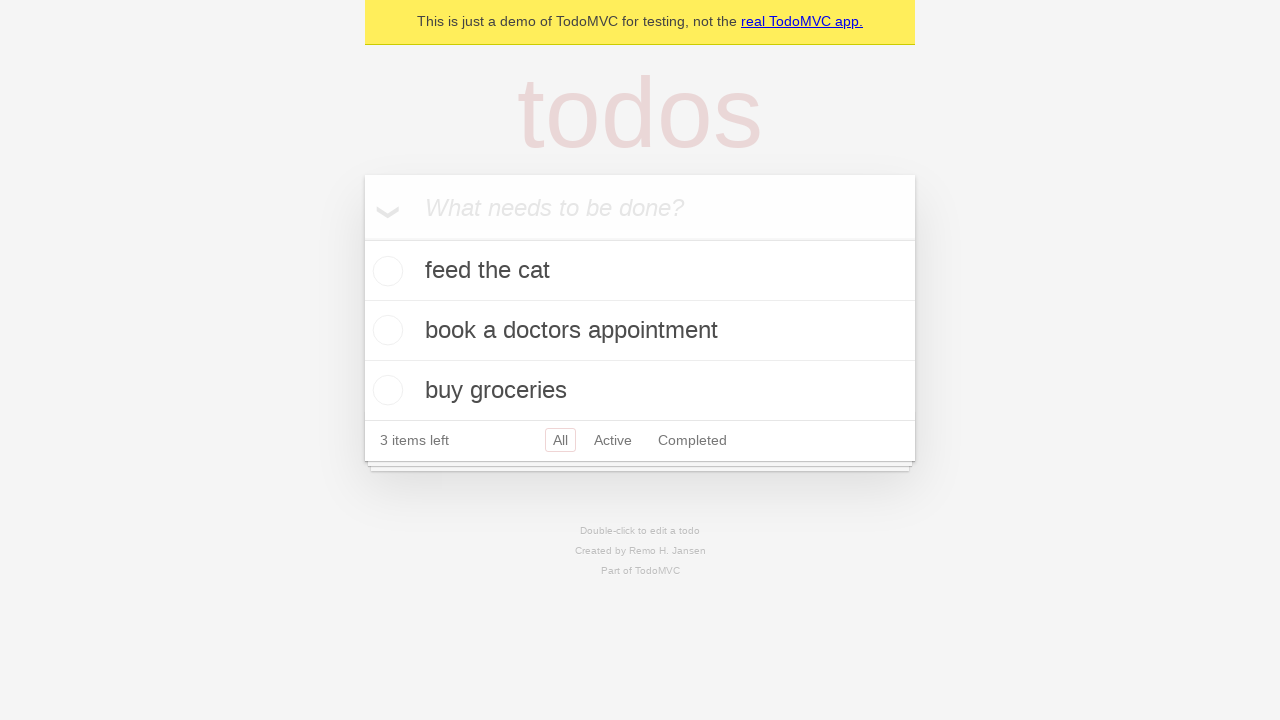

Located all todo items
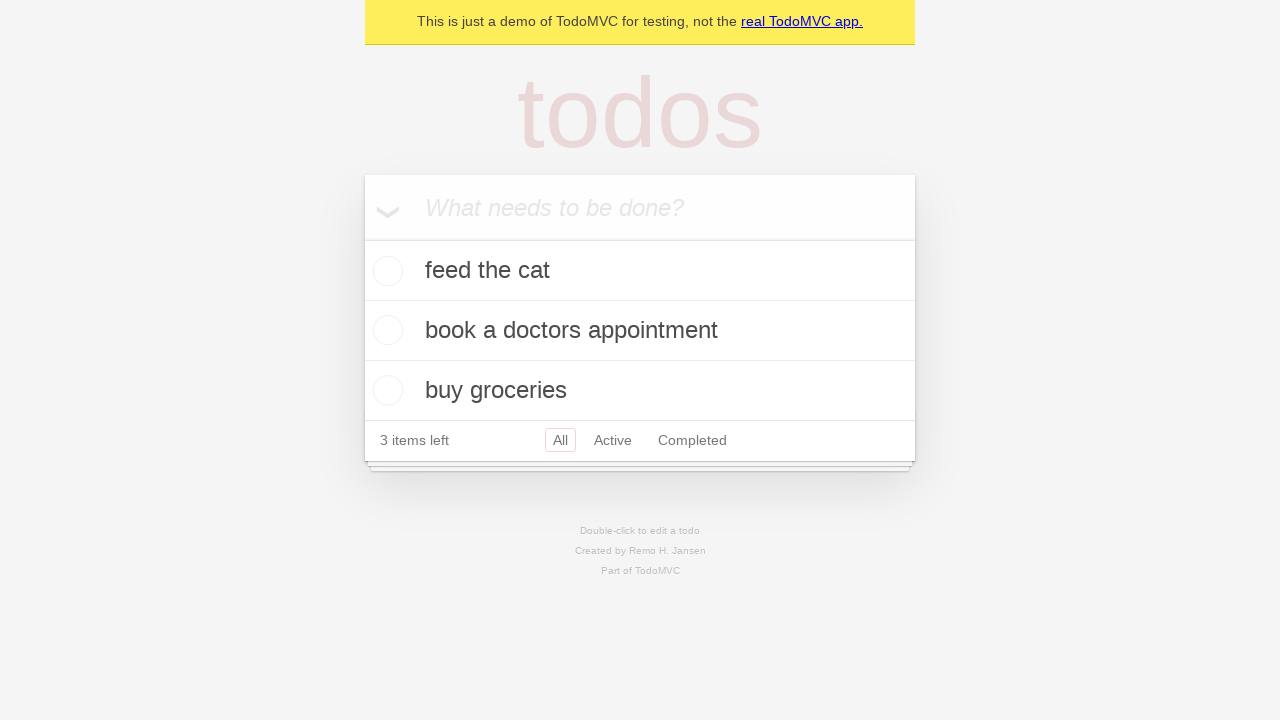

Selected the second todo item
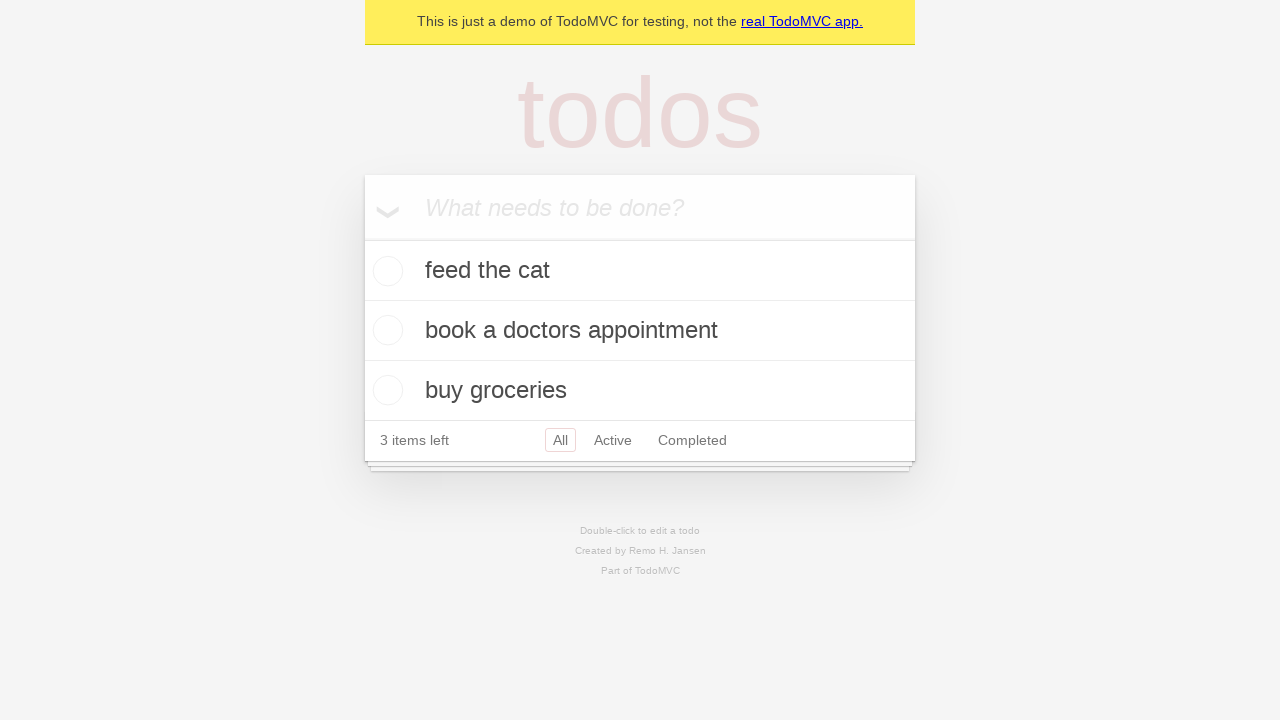

Double-clicked second todo to enter edit mode at (640, 331) on internal:testid=[data-testid="todo-item"s] >> nth=1
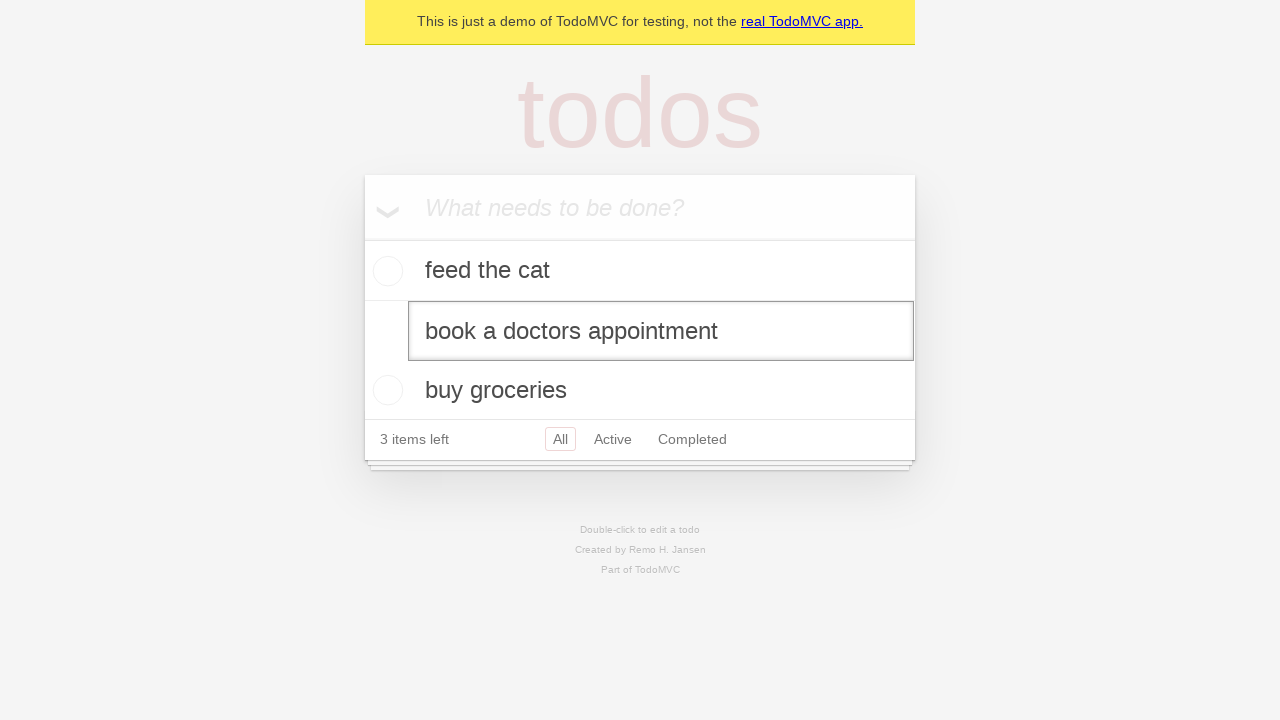

Changed todo text to 'buy some sausages' on internal:testid=[data-testid="todo-item"s] >> nth=1 >> internal:role=textbox[nam
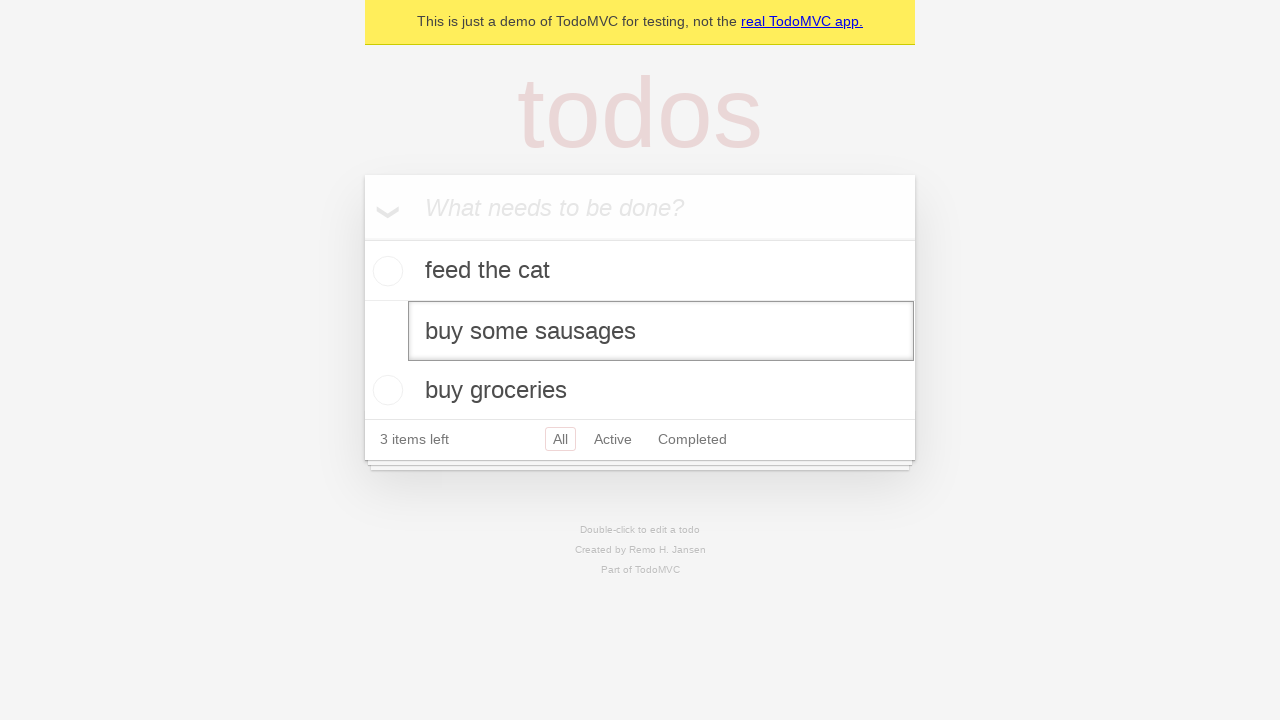

Pressed Enter to confirm todo edit on internal:testid=[data-testid="todo-item"s] >> nth=1 >> internal:role=textbox[nam
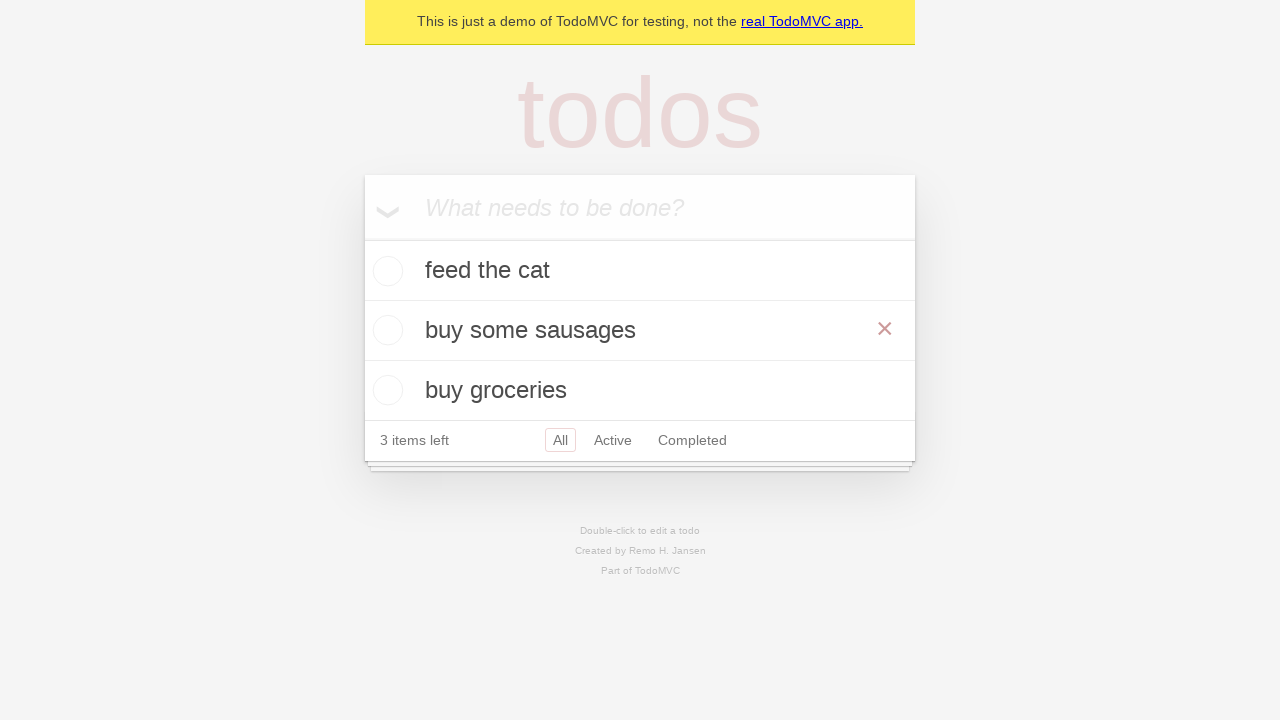

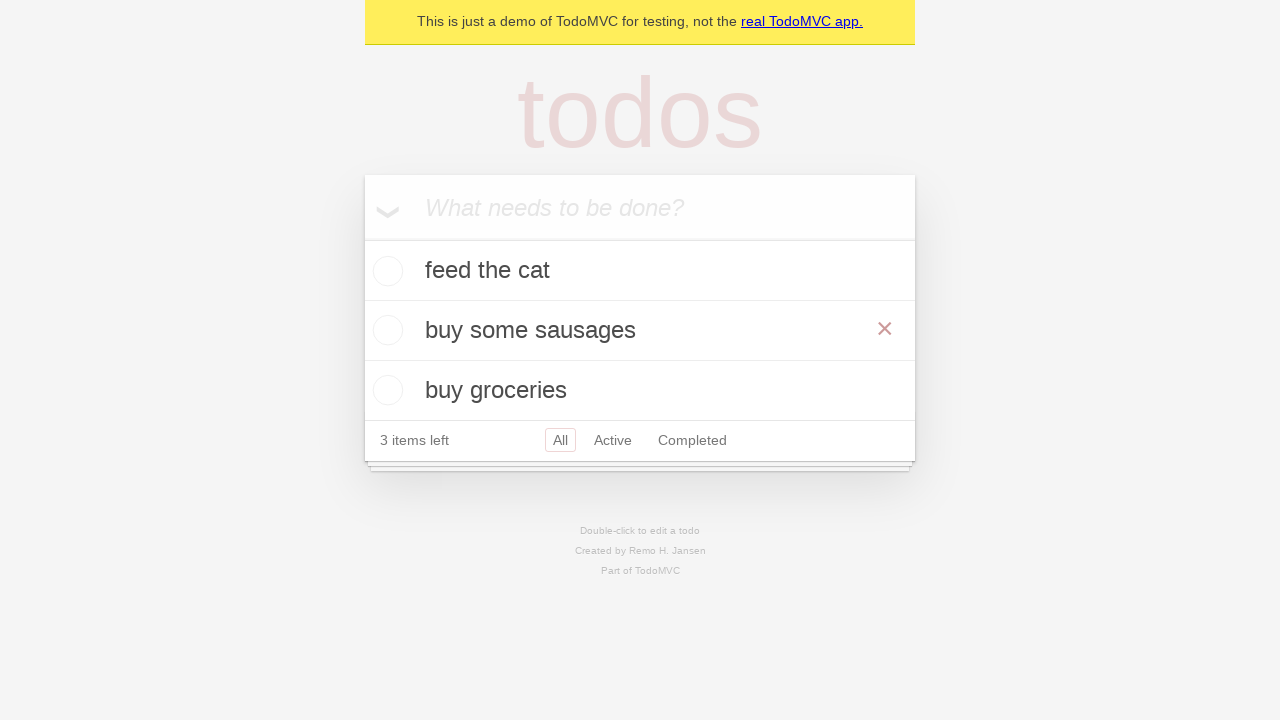